Tests dynamic controls by clicking the Enable button and verifying that the input box becomes enabled and a confirmation message appears

Starting URL: https://practice.cydeo.com/dynamic_controls

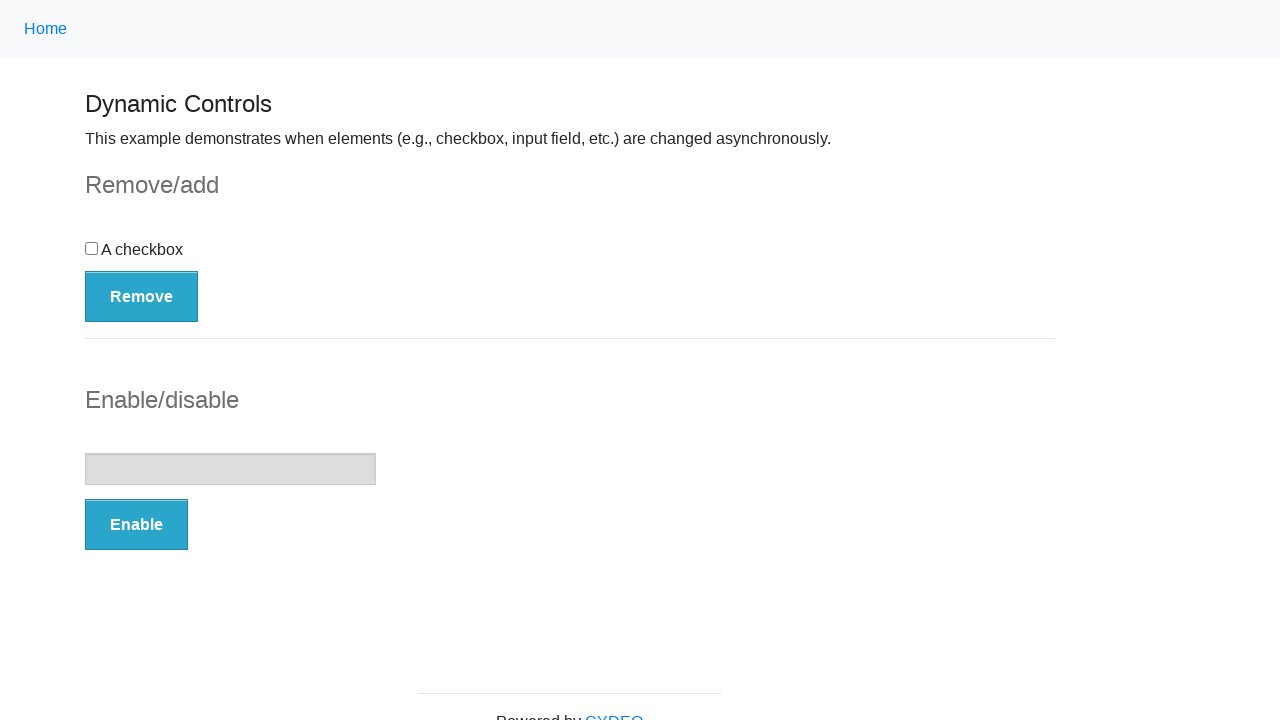

Clicked the Enable button at (136, 525) on button:has-text('Enable')
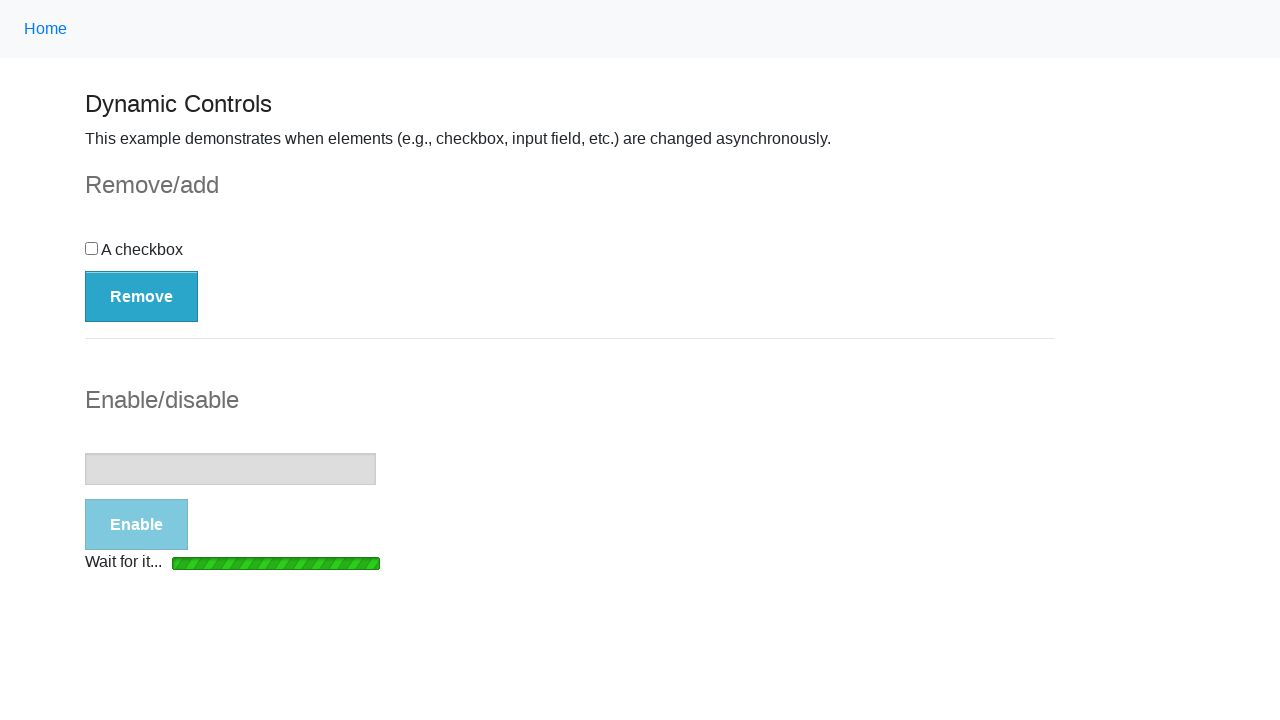

Loading bar disappeared
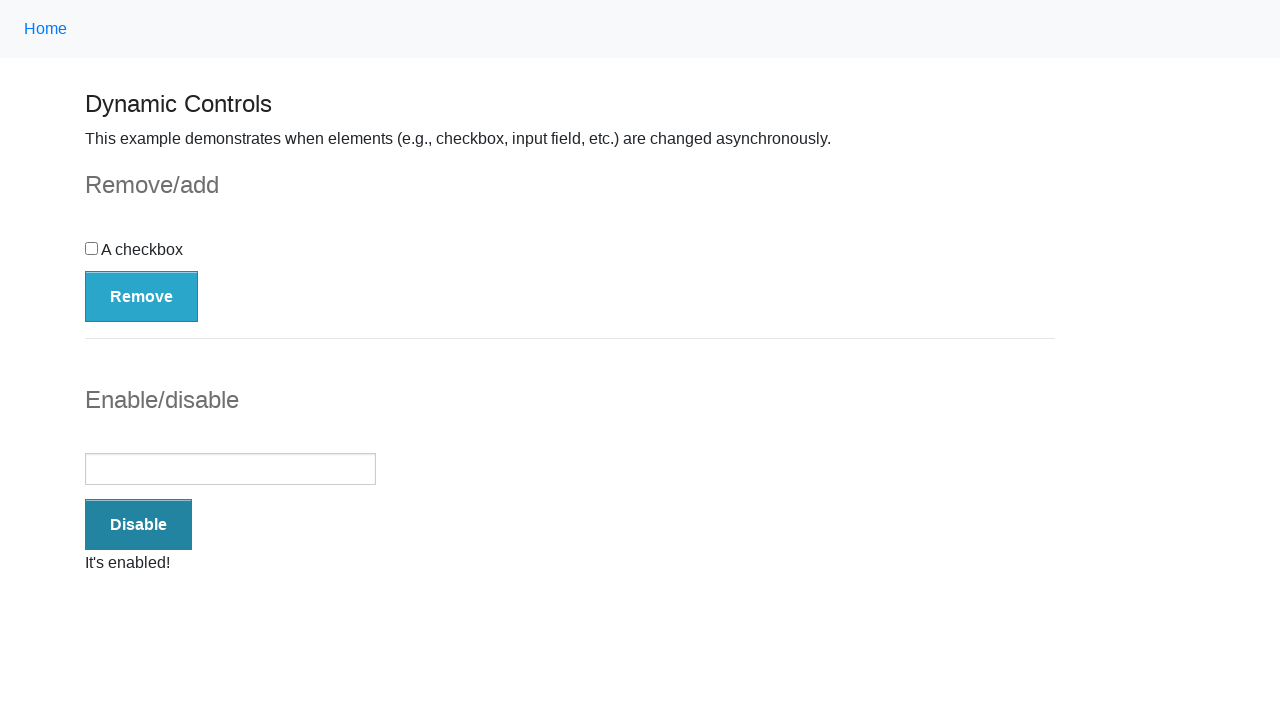

Located the input box element
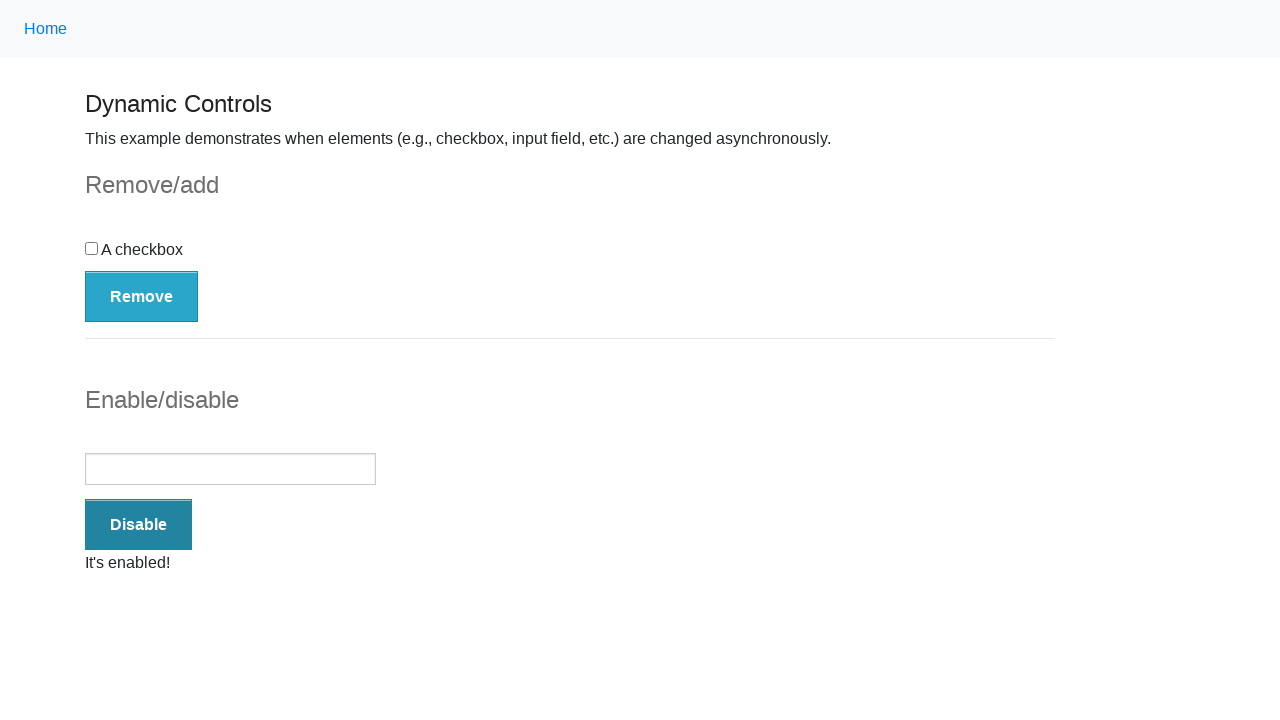

Verified that the input box is enabled
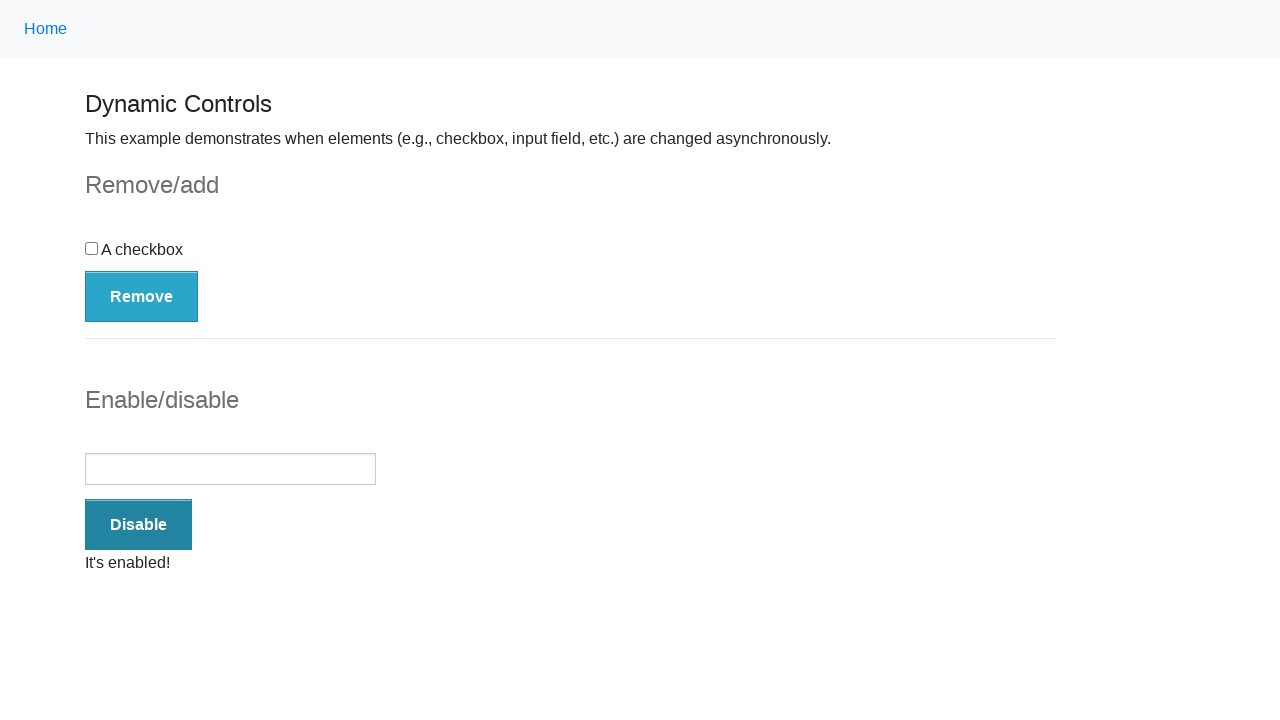

Located the confirmation message element
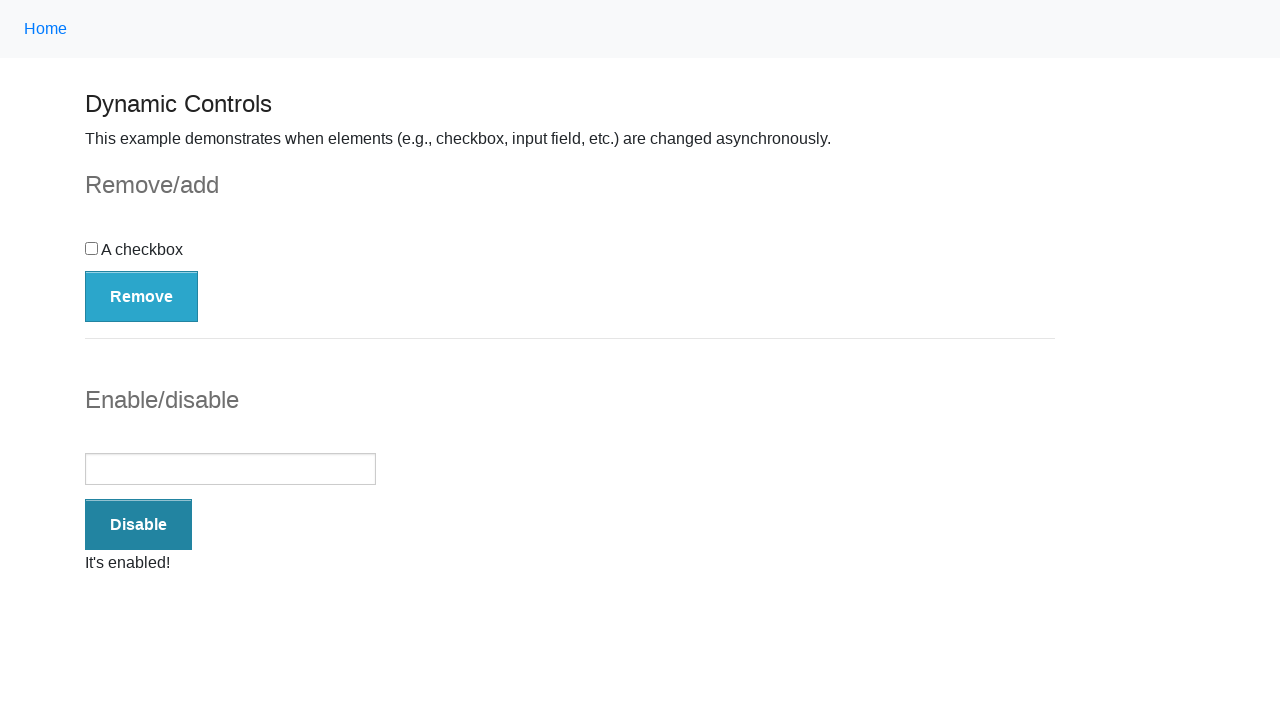

Verified that the confirmation message displays 'It's enabled!'
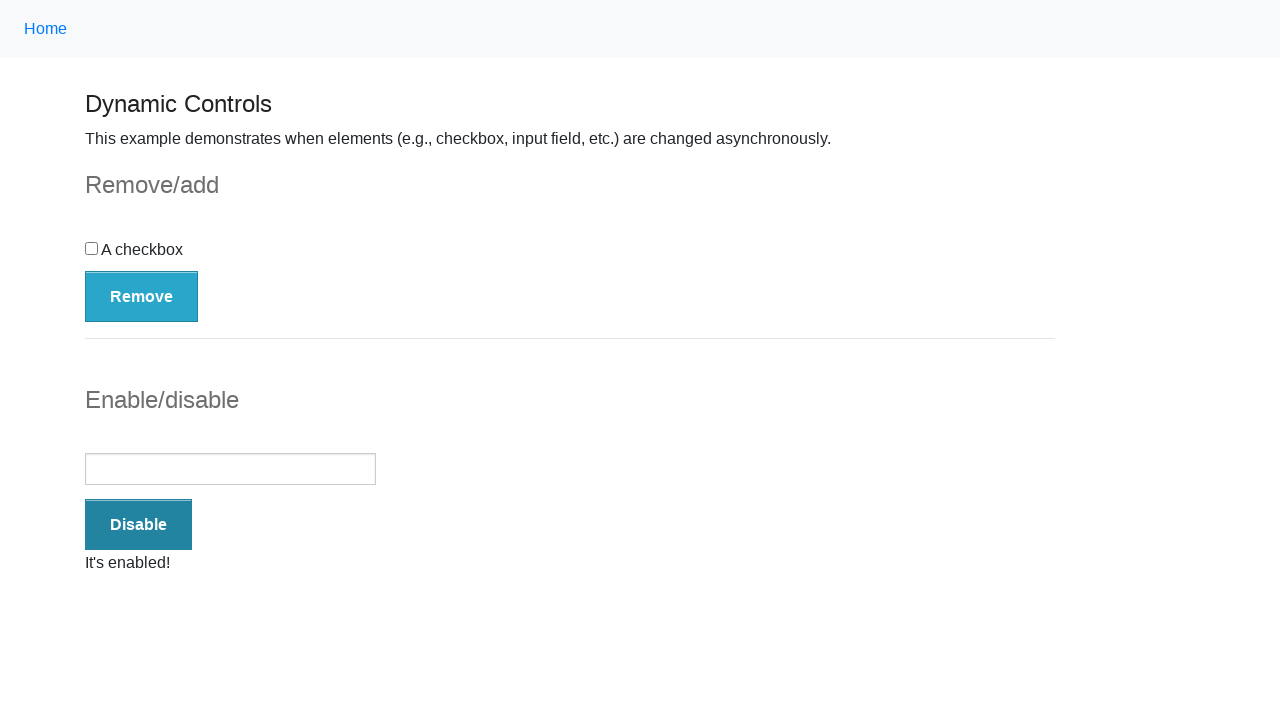

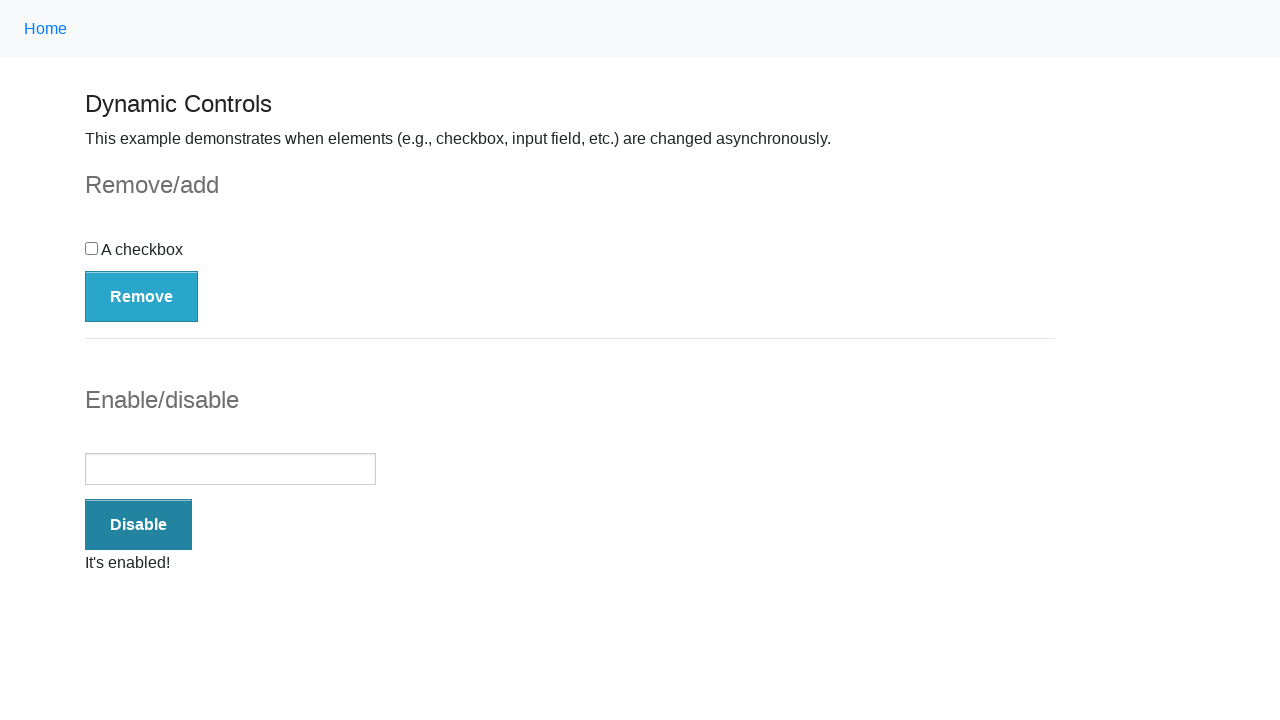